Opens the Lanqiao website in a browser

Starting URL: https://www.lanqiao.cn/

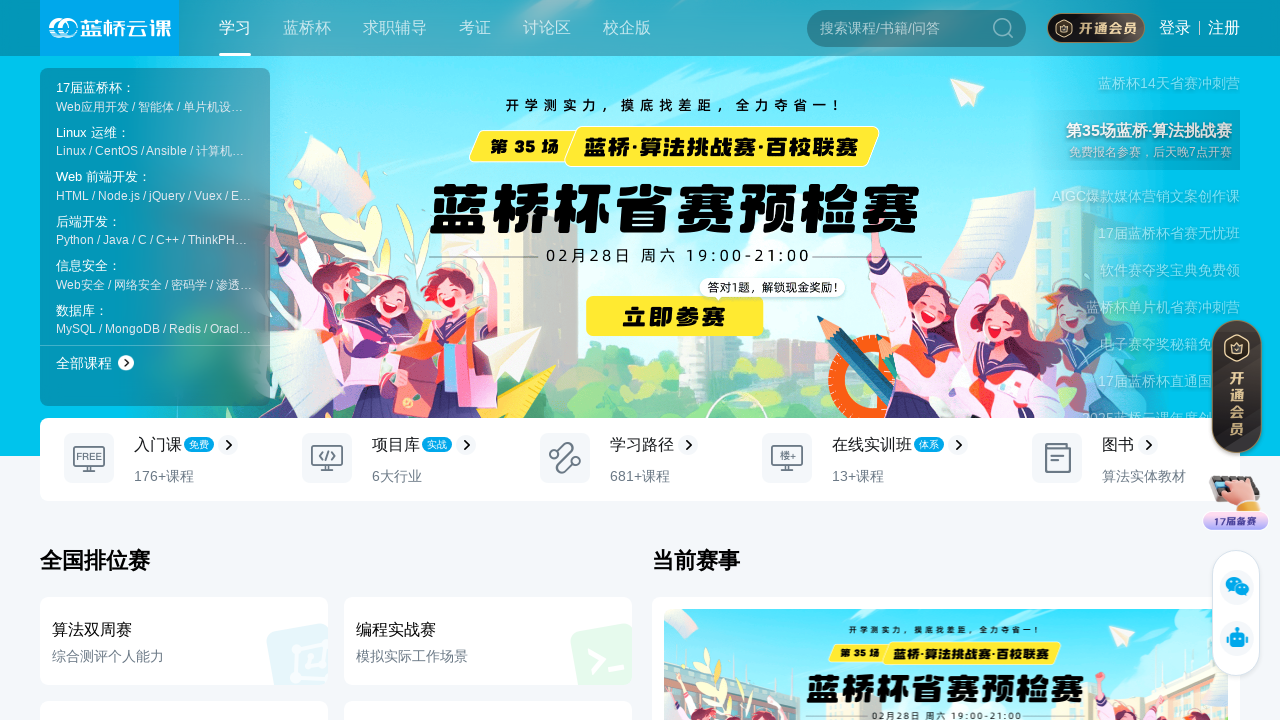

Opened Lanqiao website at https://www.lanqiao.cn/
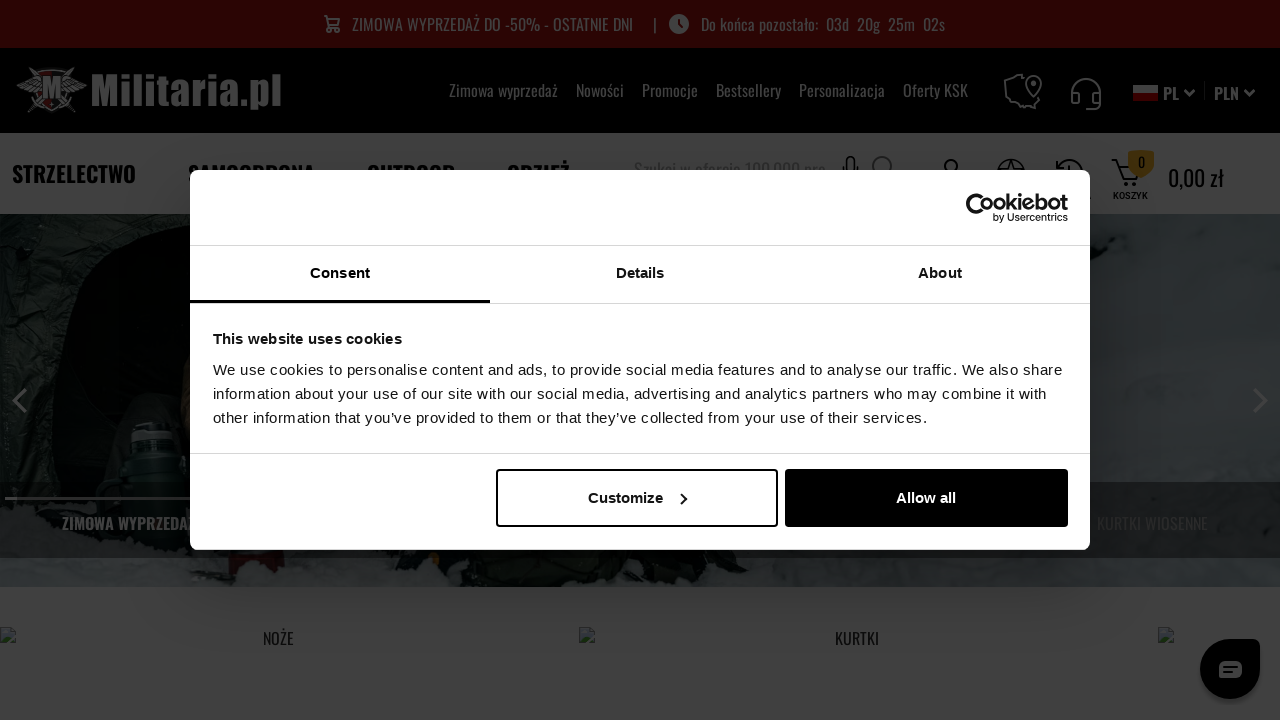

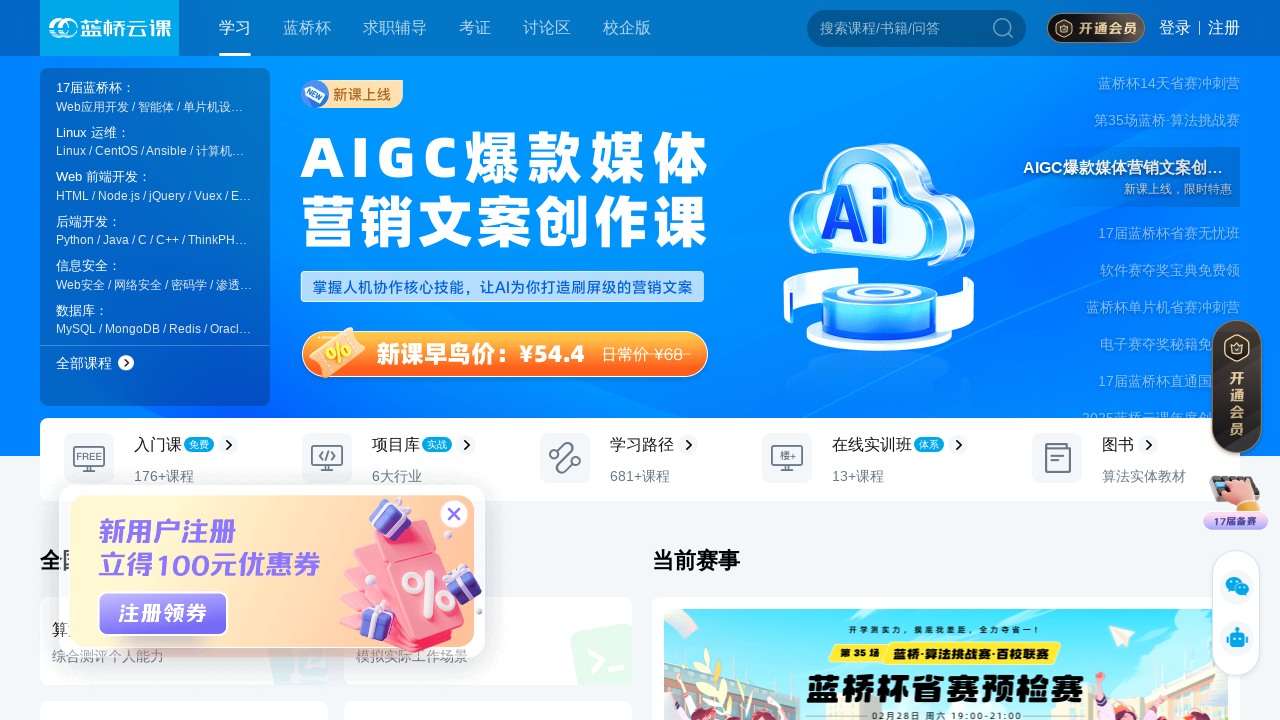